Tests page scrolling functionality by scrolling to bottom, top, and to a specific element on the Selenium HQ website

Starting URL: https://www.seleniumhq.org

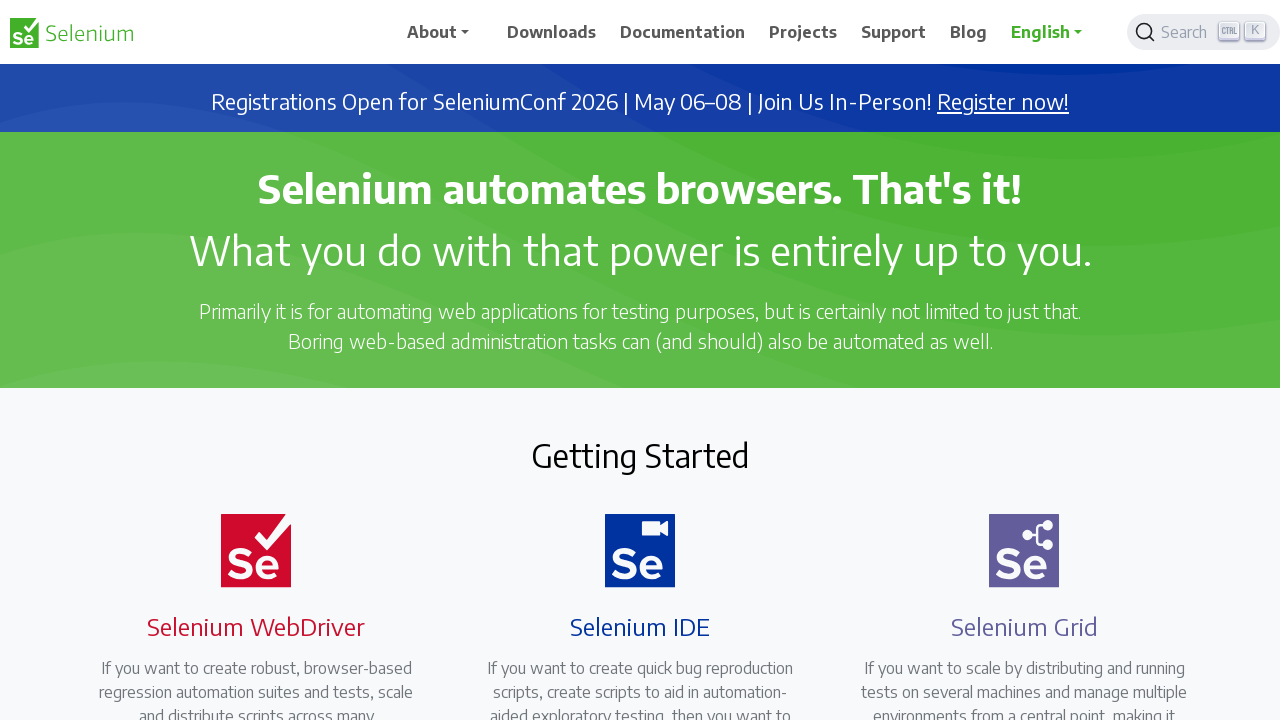

Scrolled to bottom of Selenium HQ website
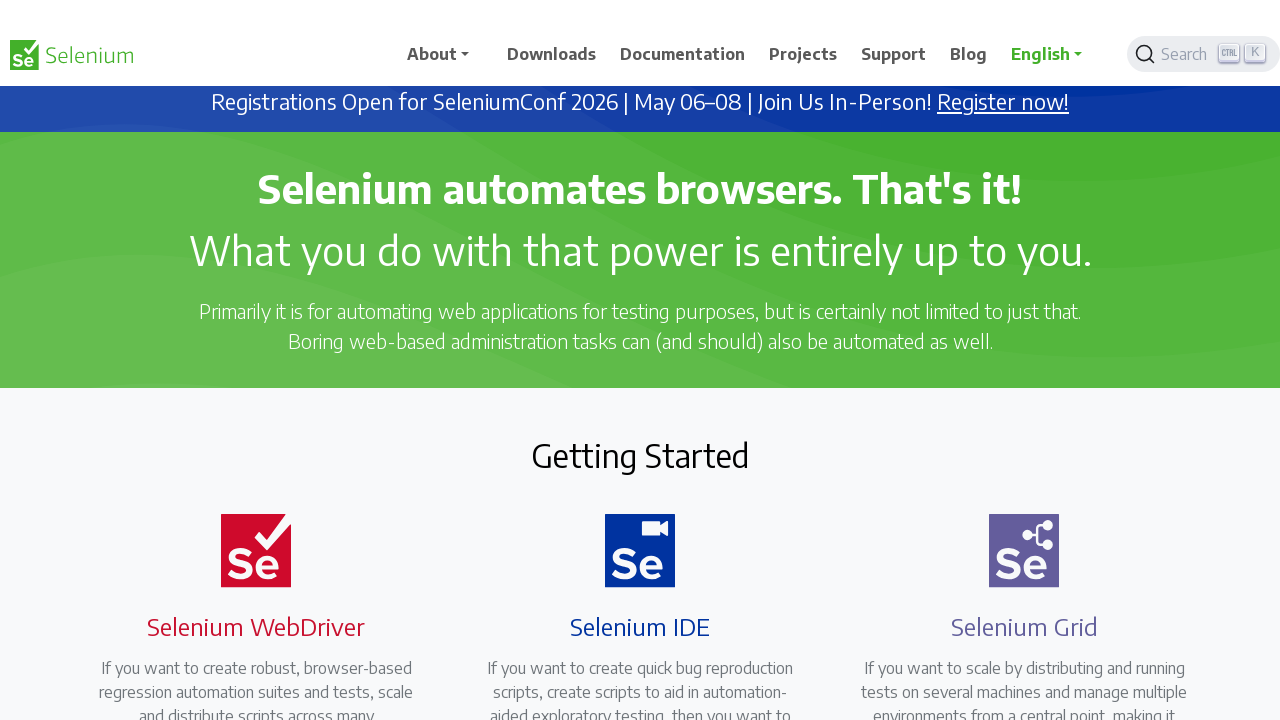

Waited 2 seconds for bottom scroll to complete
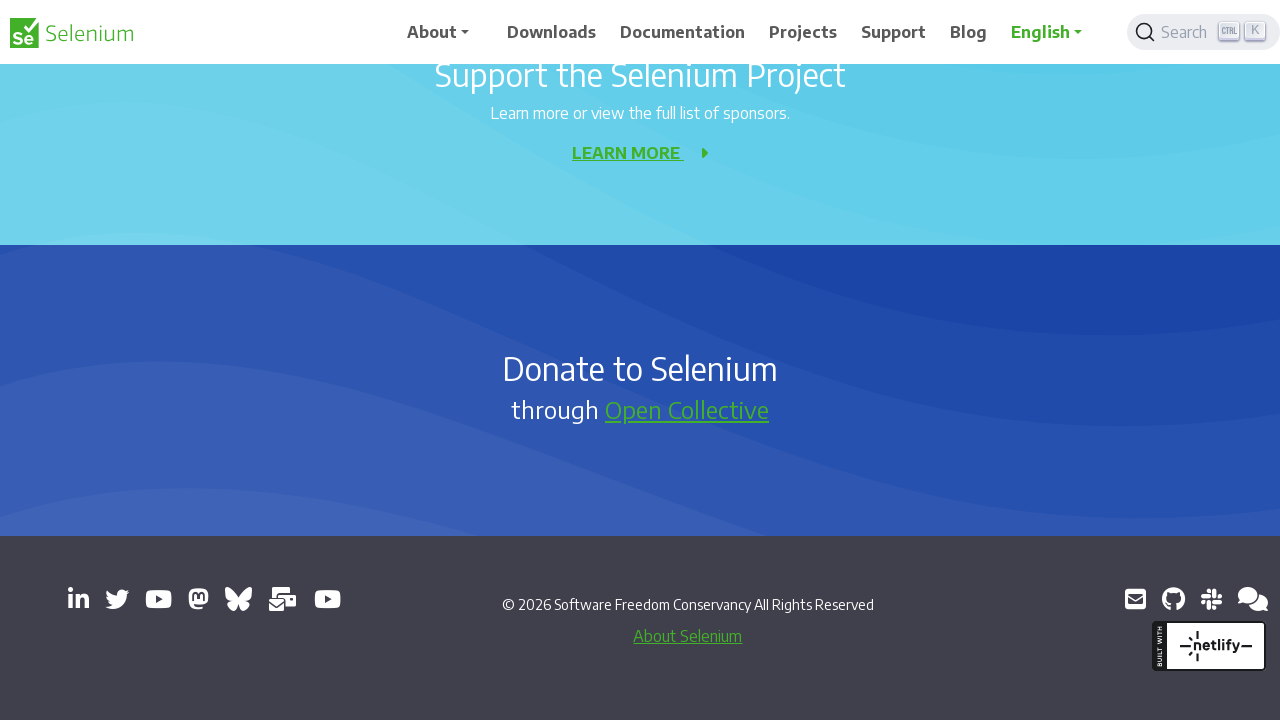

Scrolled to top of page
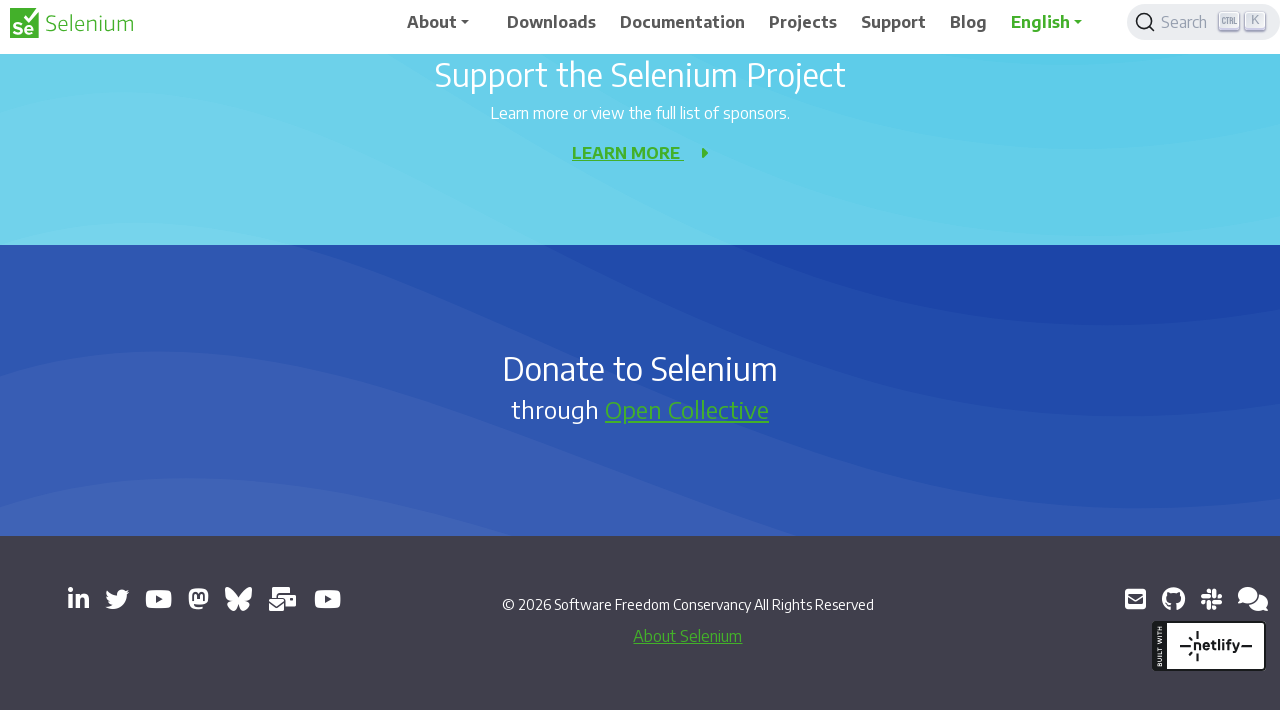

Waited 2 seconds for top scroll to complete
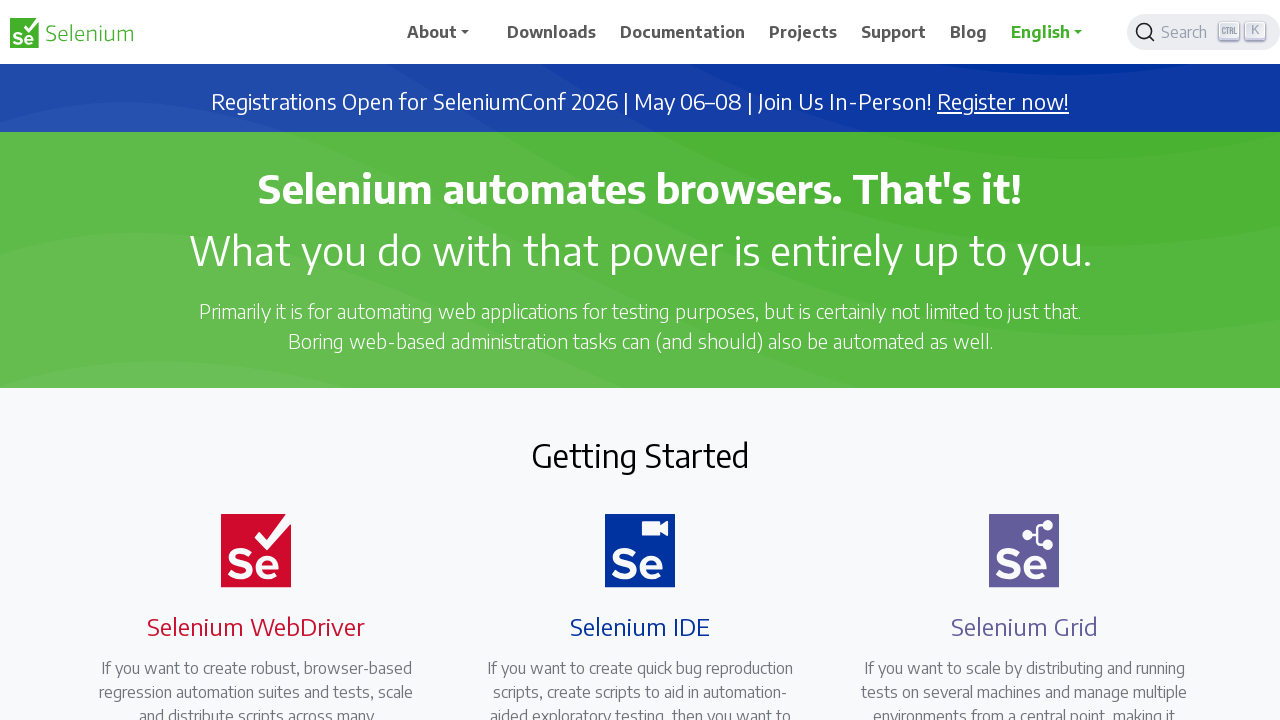

Scrolled to specific element on page
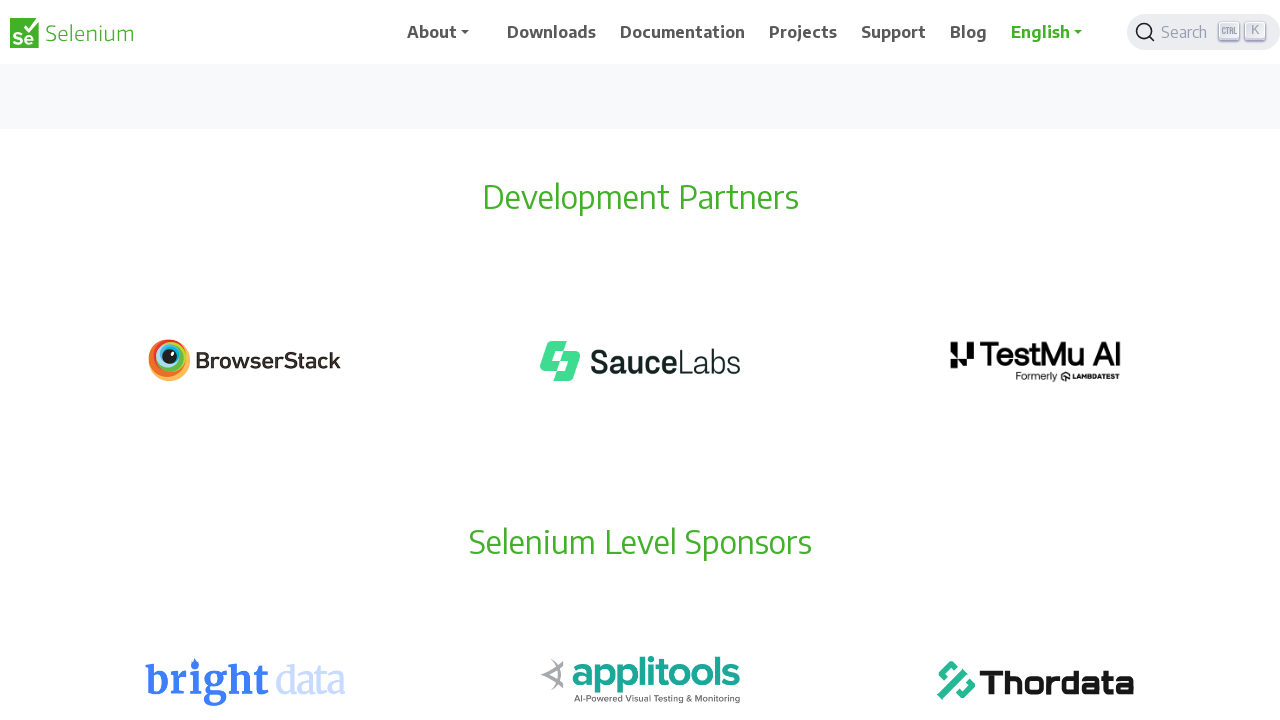

Waited 2 seconds for element scroll to complete
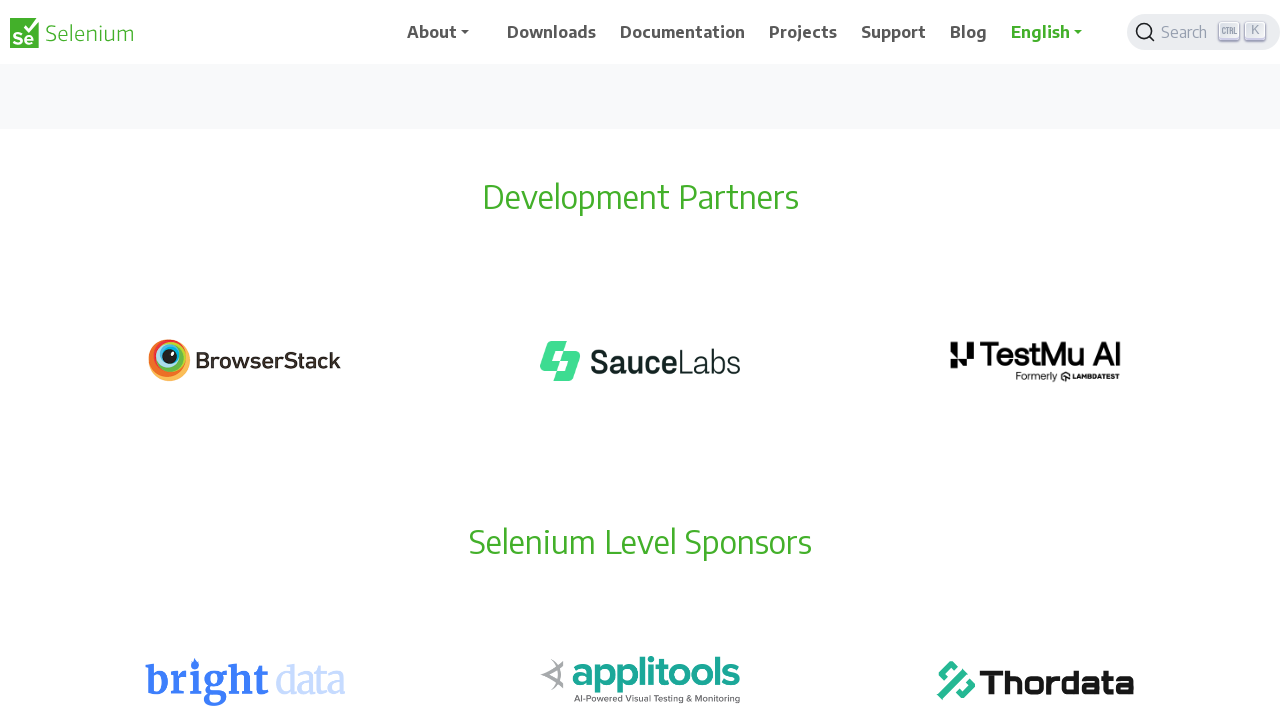

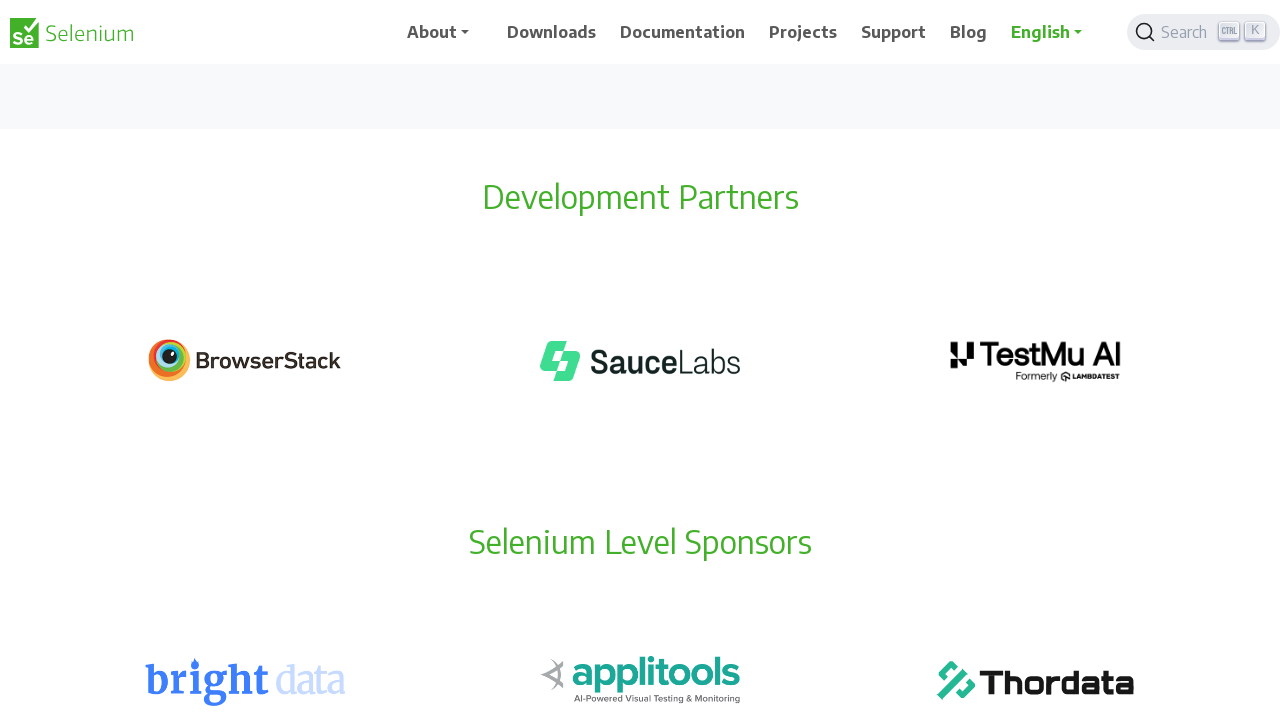